Navigates to Dell's laptop shop page and verifies the page loads correctly

Starting URL: https://www.dell.com/en-us/shop/dell-laptops/scr/laptops

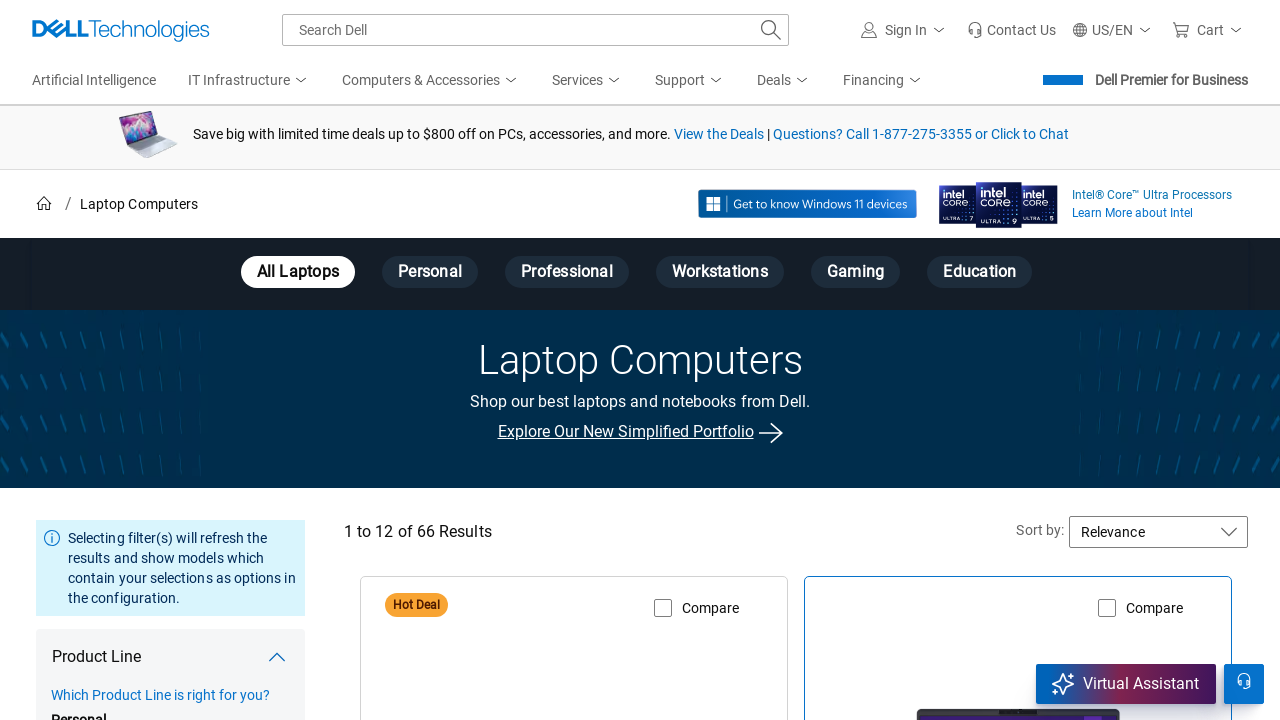

Navigated to Dell's laptop shop page
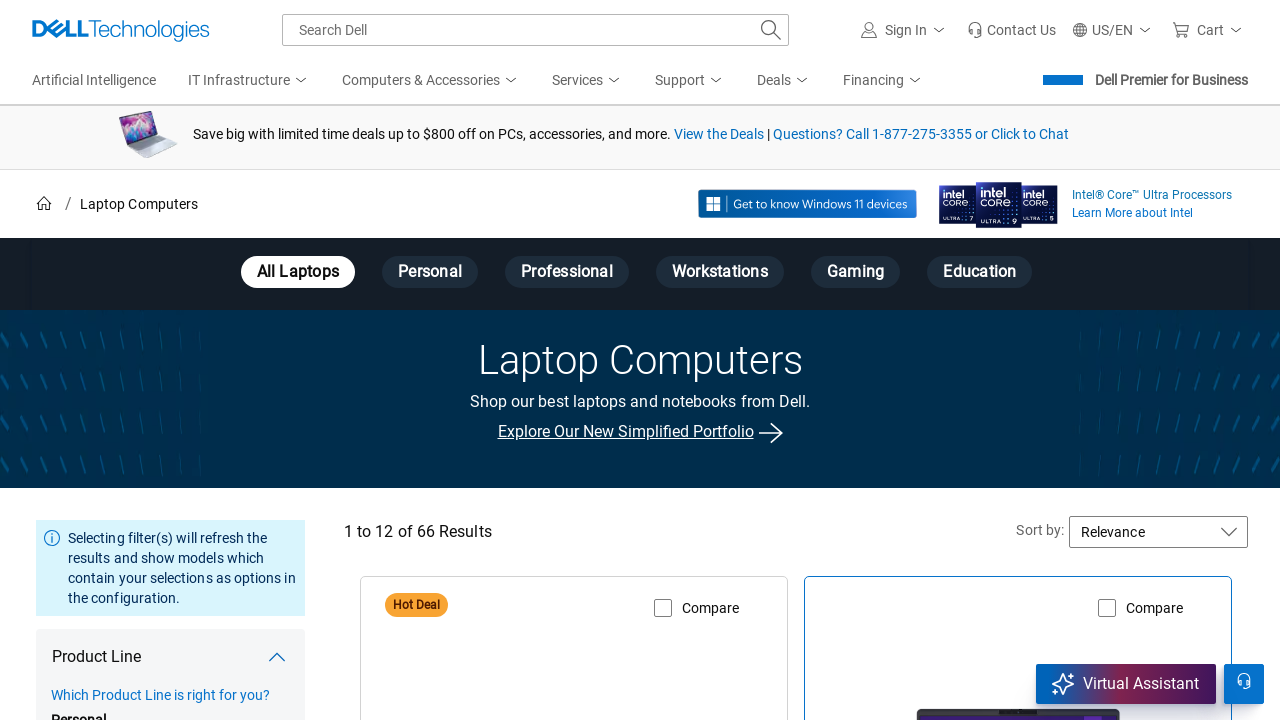

Waited for page to fully load (networkidle)
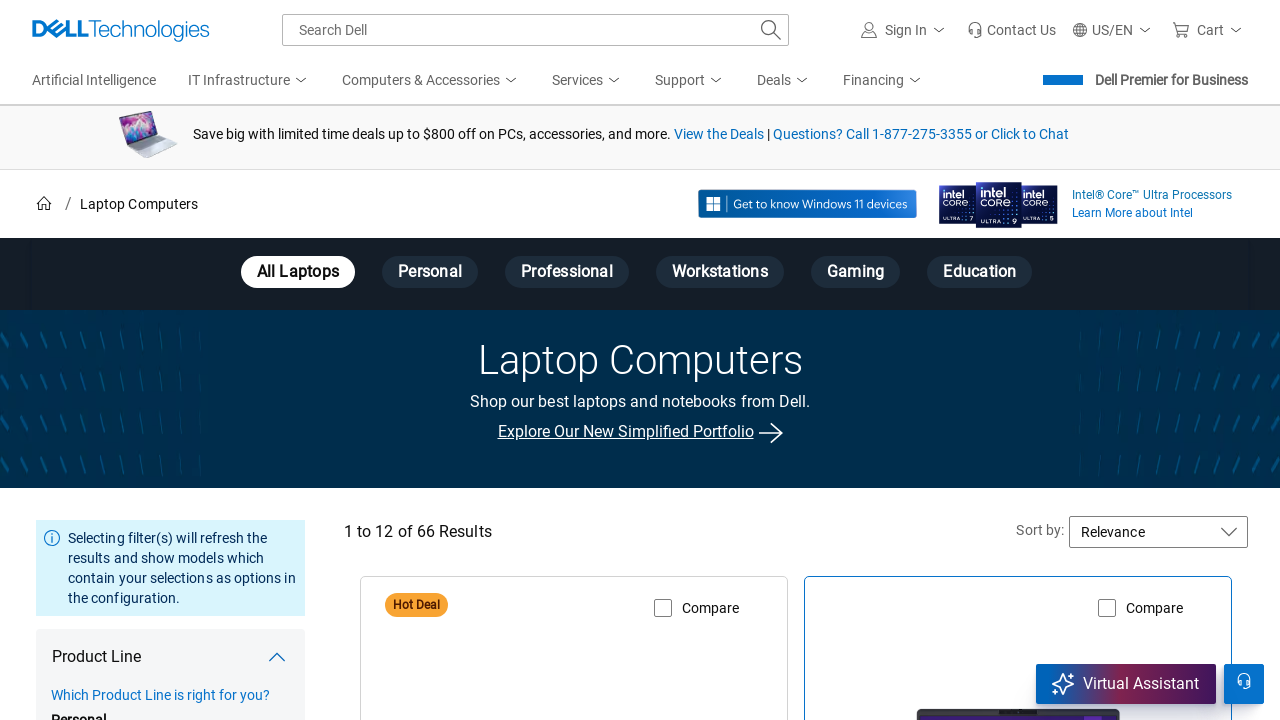

Verified that we're on the correct Dell domain
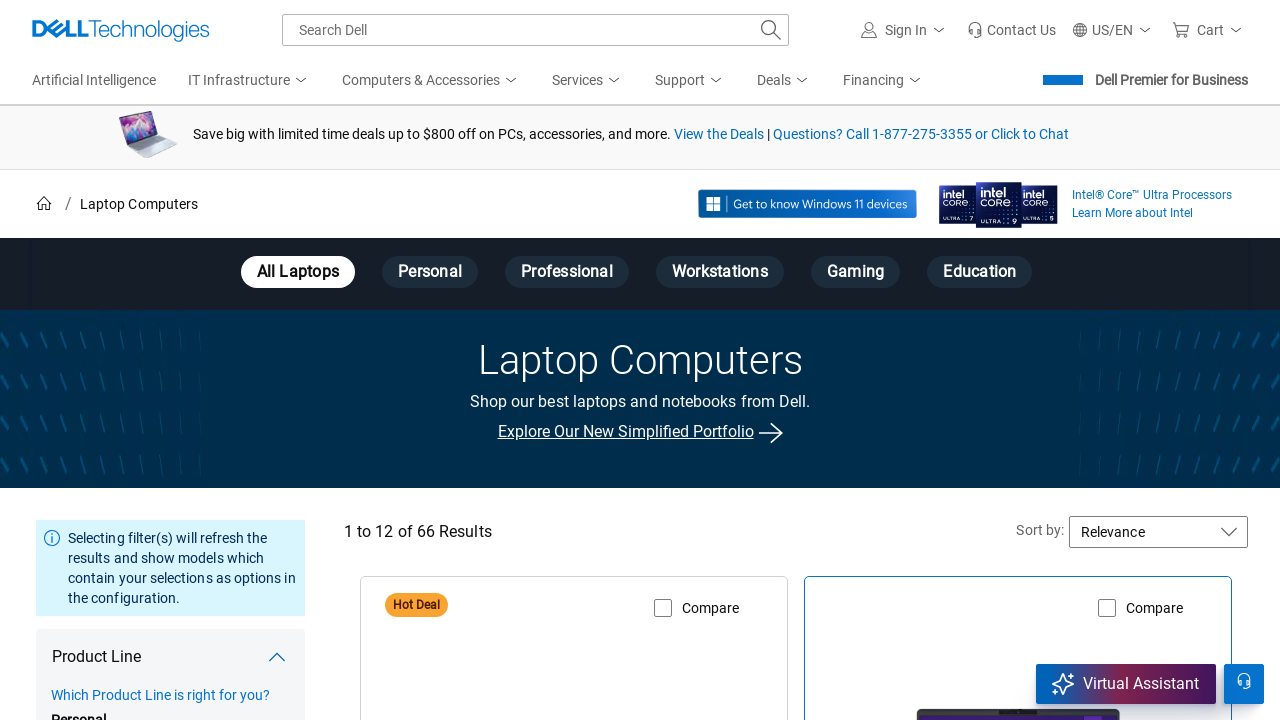

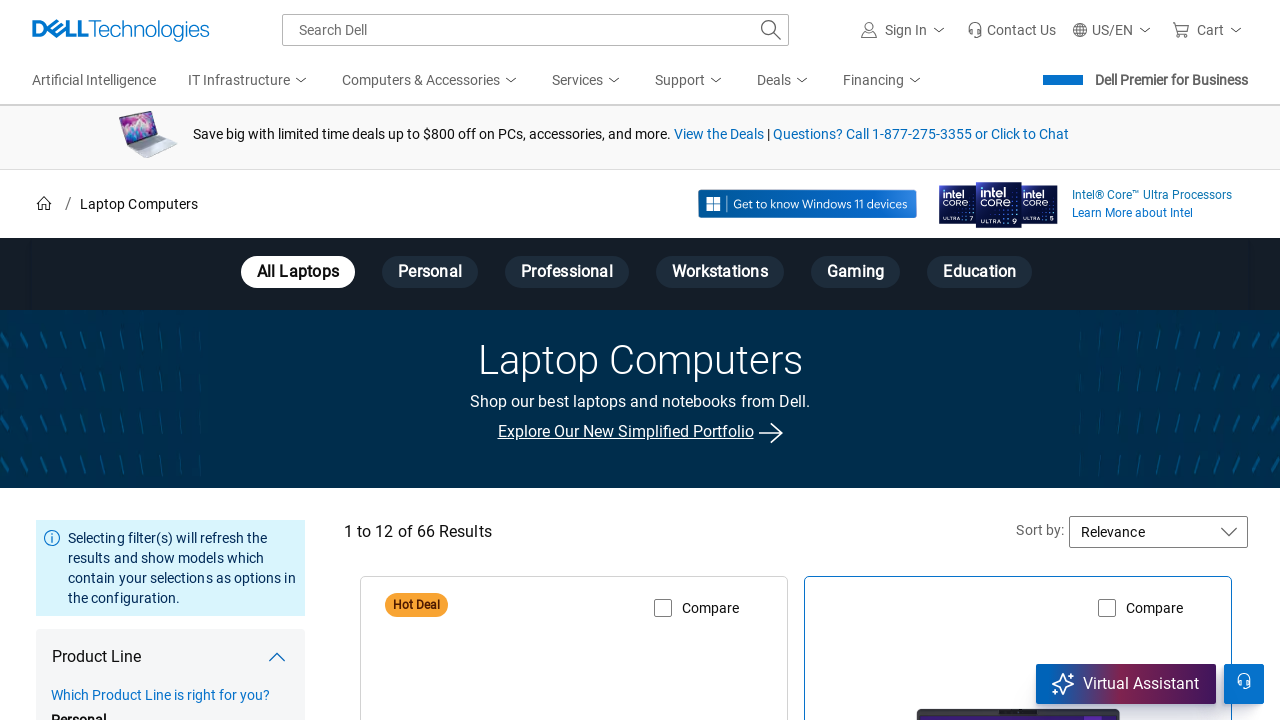